Clicks on the Home navigation link and verifies the CATEGORIES section is displayed

Starting URL: https://www.demoblaze.com/

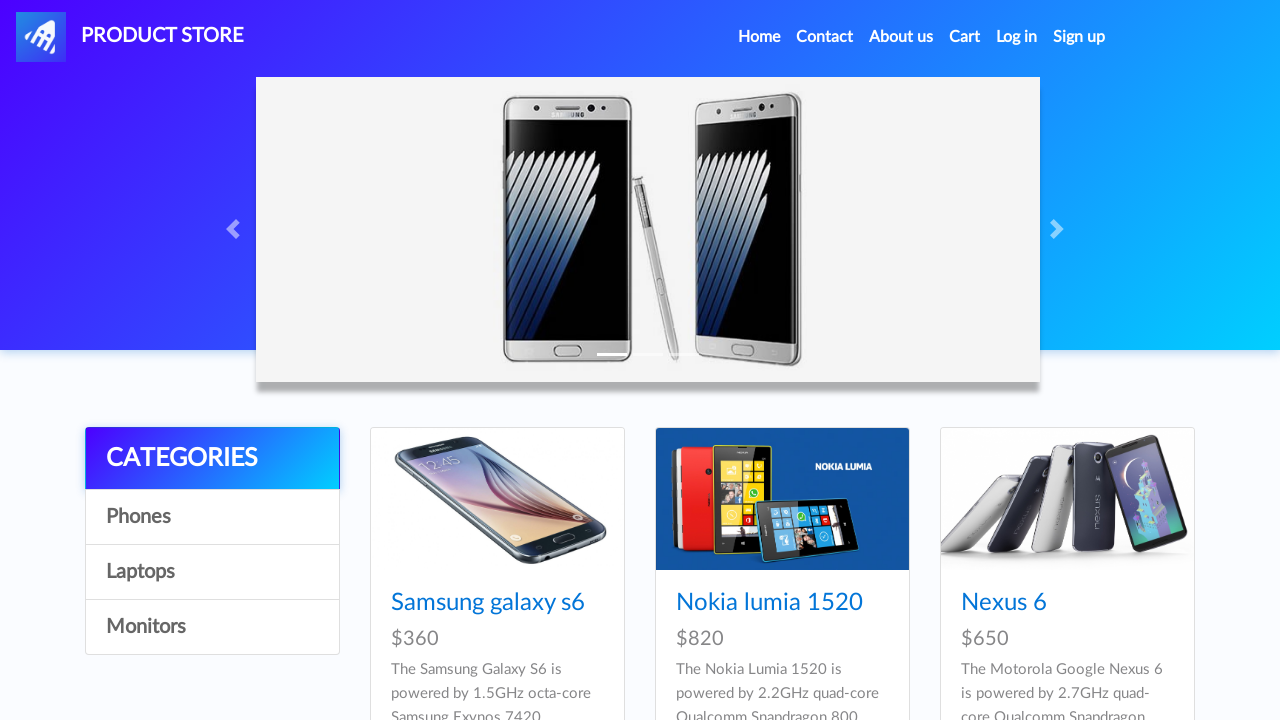

Clicked Home navigation link at (759, 37) on xpath=//*[@id='navbarExample']/ul/li[1]/a
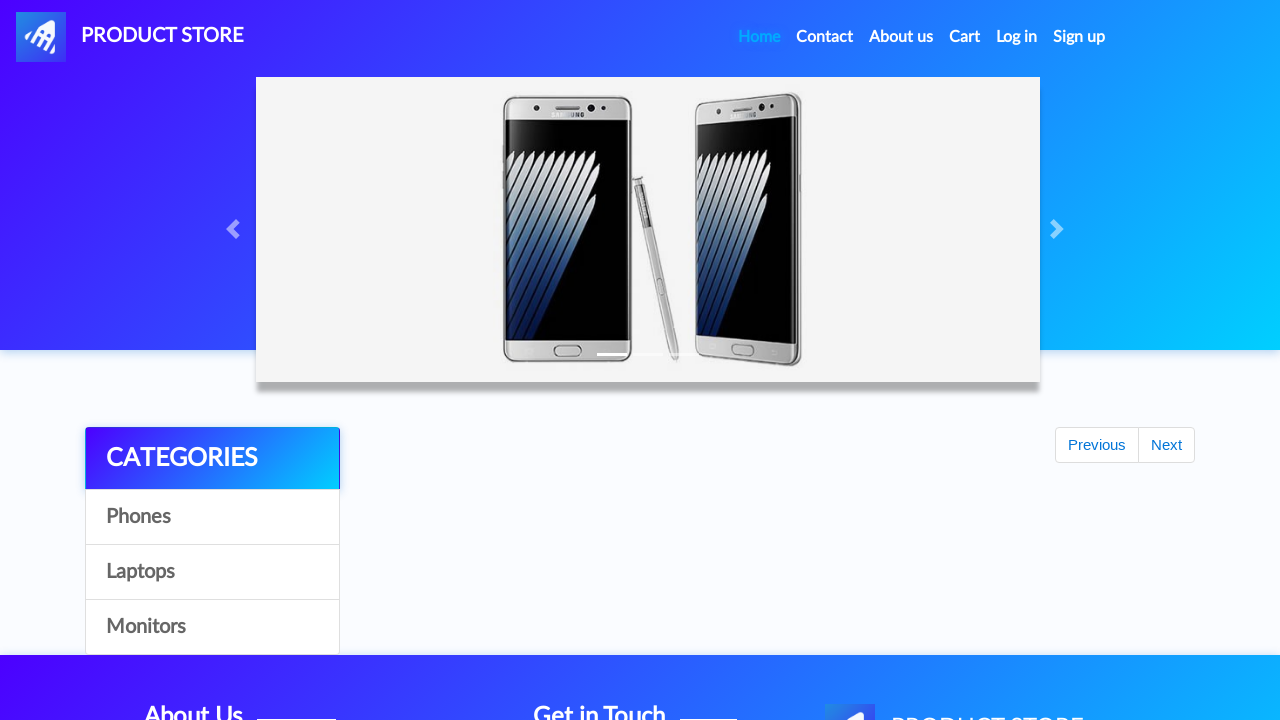

CATEGORIES section is displayed
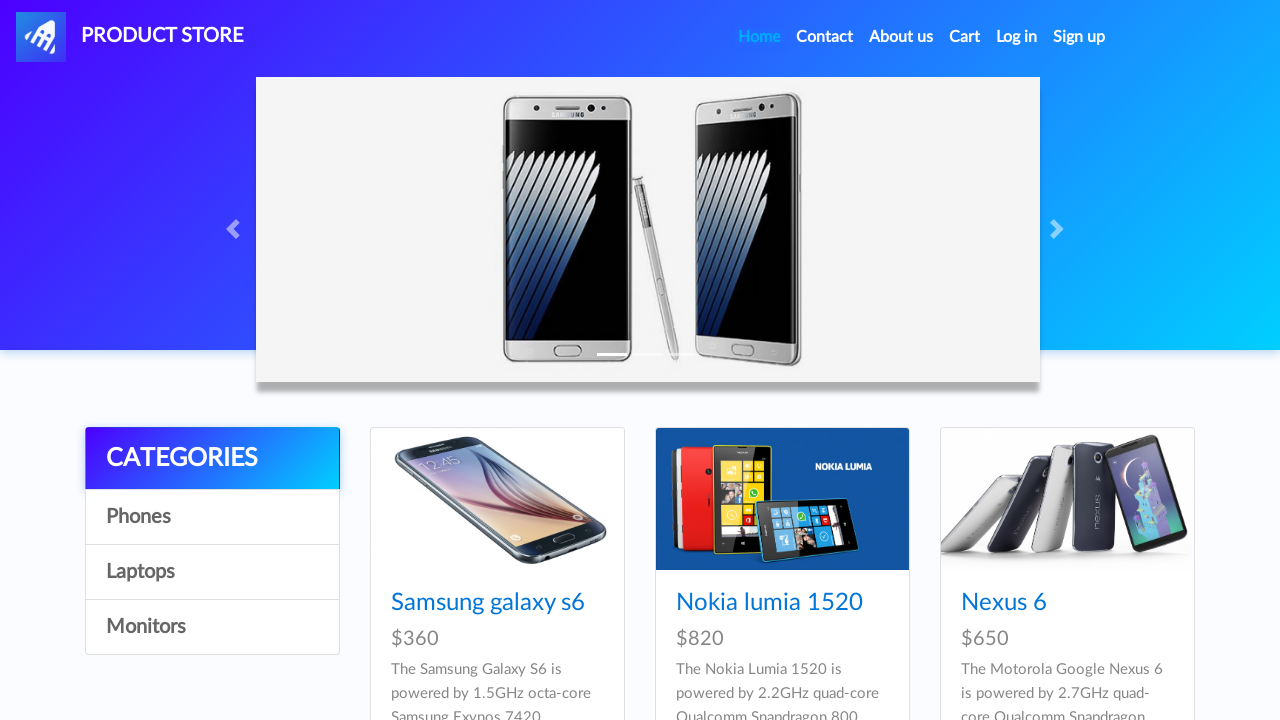

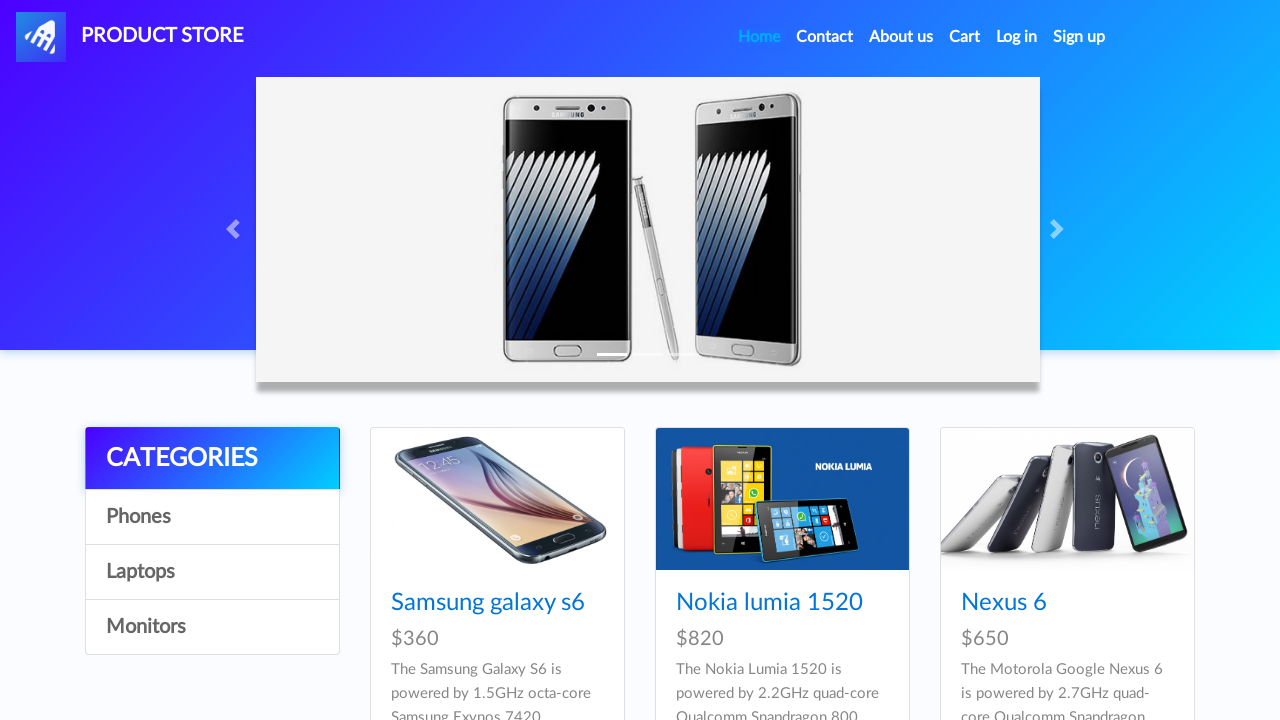